Navigates to a flags of the world page and scrolls to the bottom of the page

Starting URL: https://www.worldometers.info/geography/flags-of-the-world/

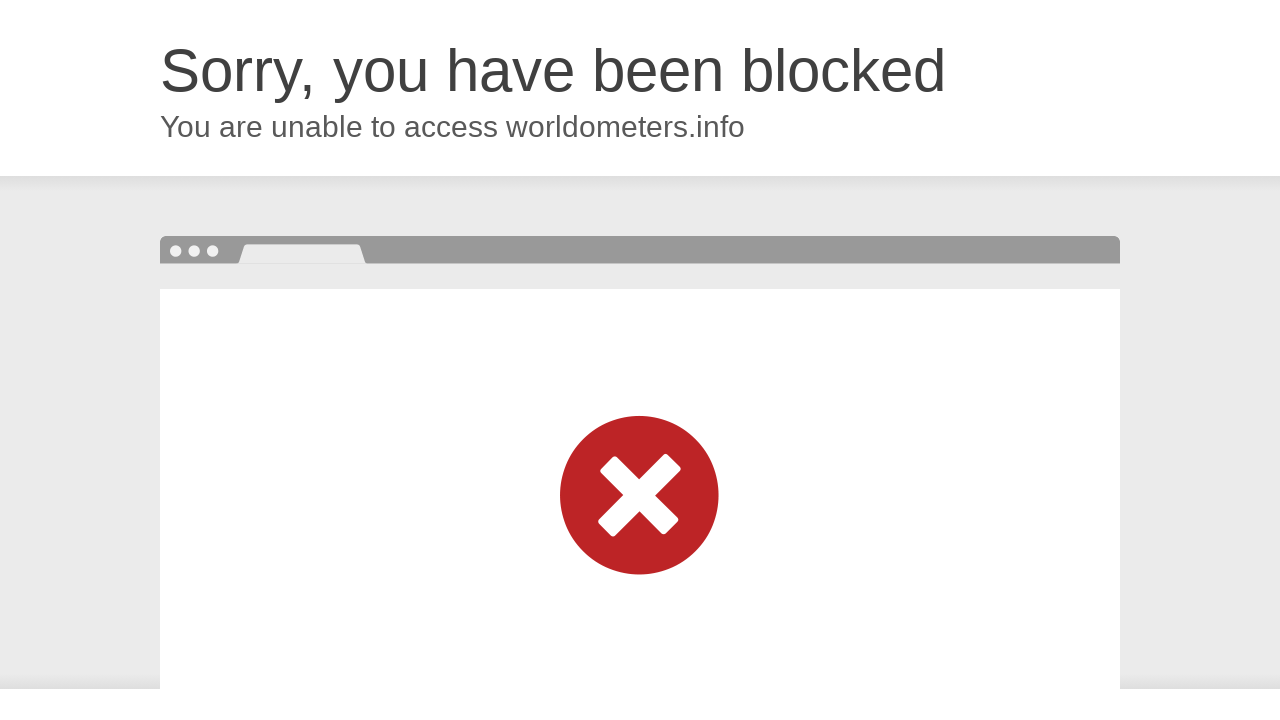

Navigated to flags of the world page
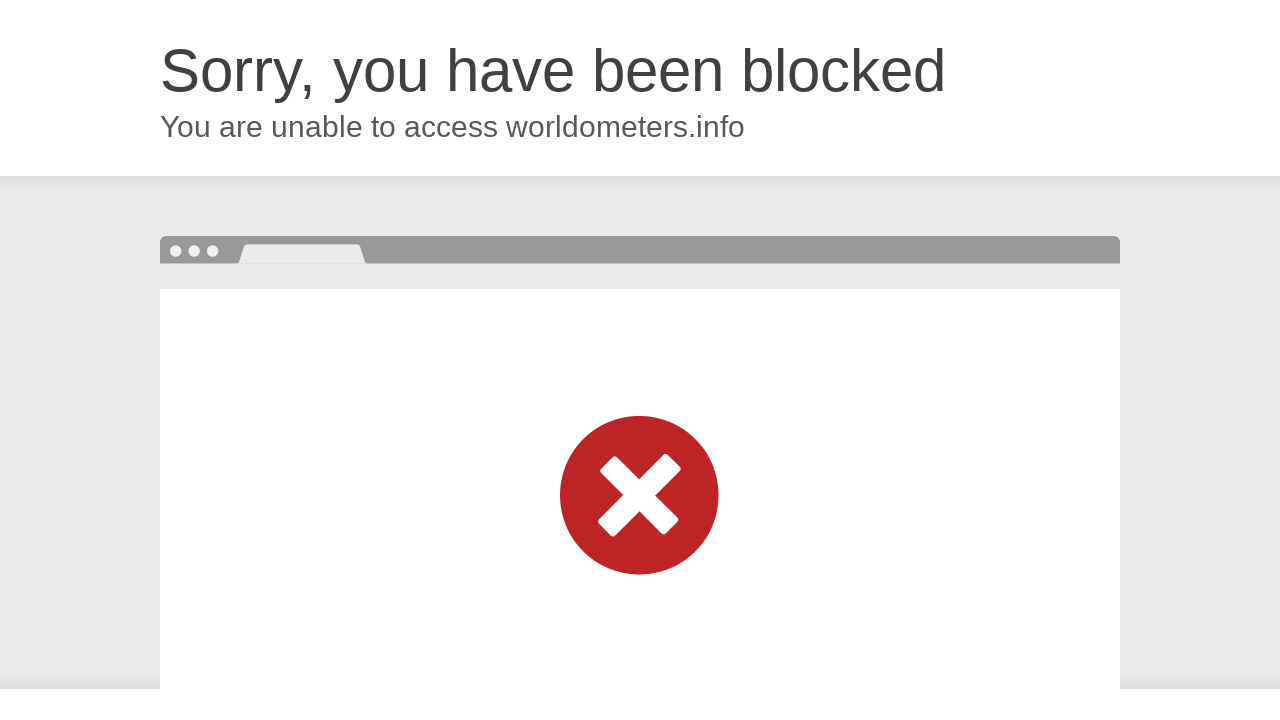

Scrolled to the bottom of the page
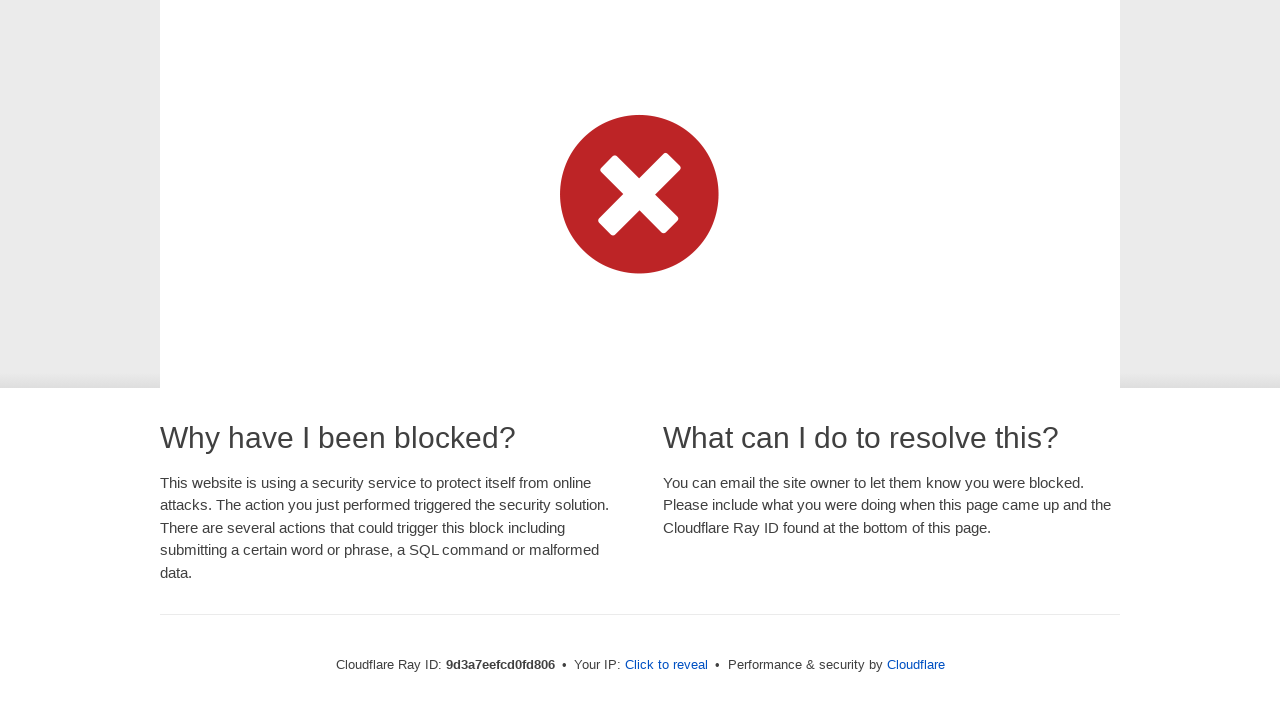

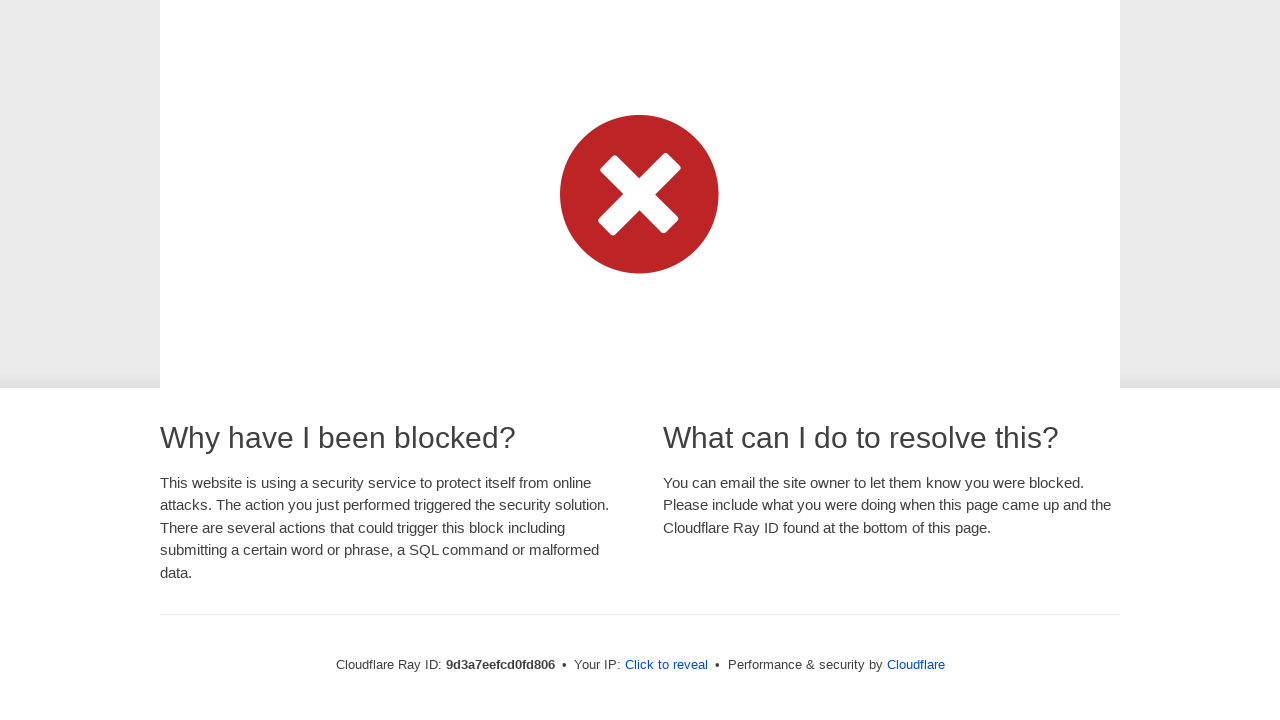